Tests input field functionality by entering a numeric value, clearing the field, and entering a different value to verify input handling.

Starting URL: http://the-internet.herokuapp.com/inputs

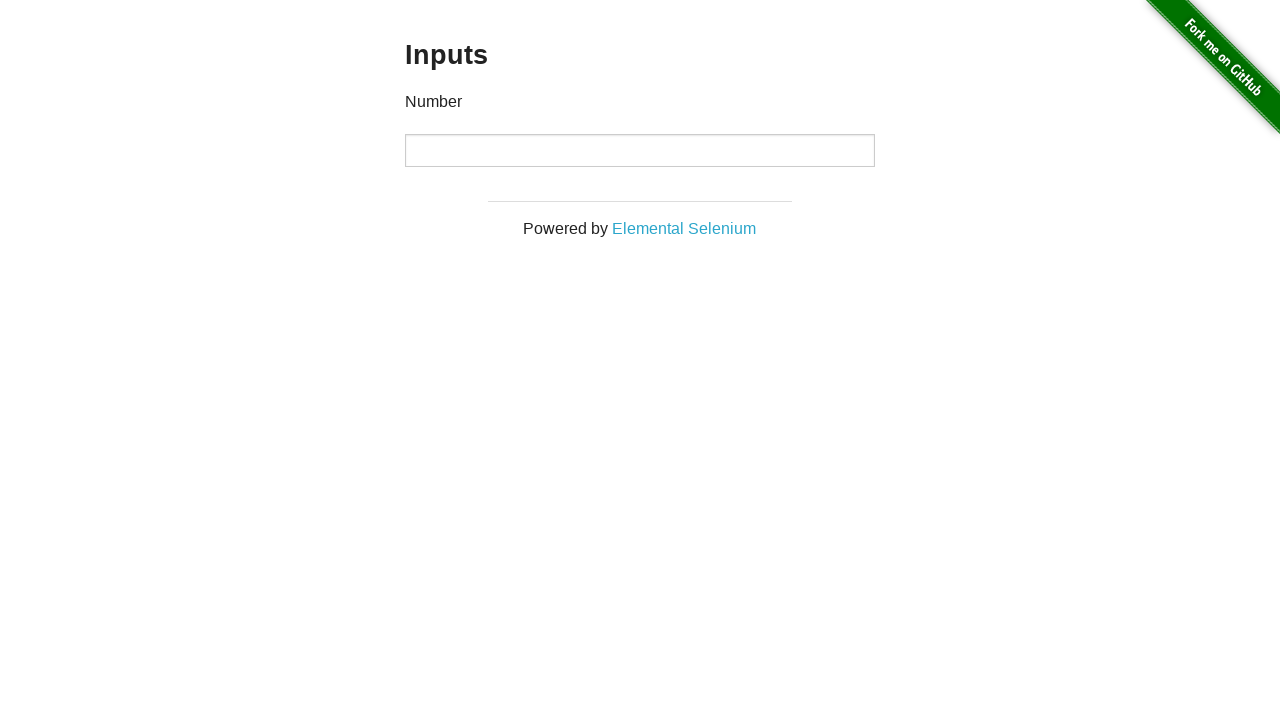

Located input field and filled with numeric value '1000' on xpath=//*[@id="content"]/div/div/div/input
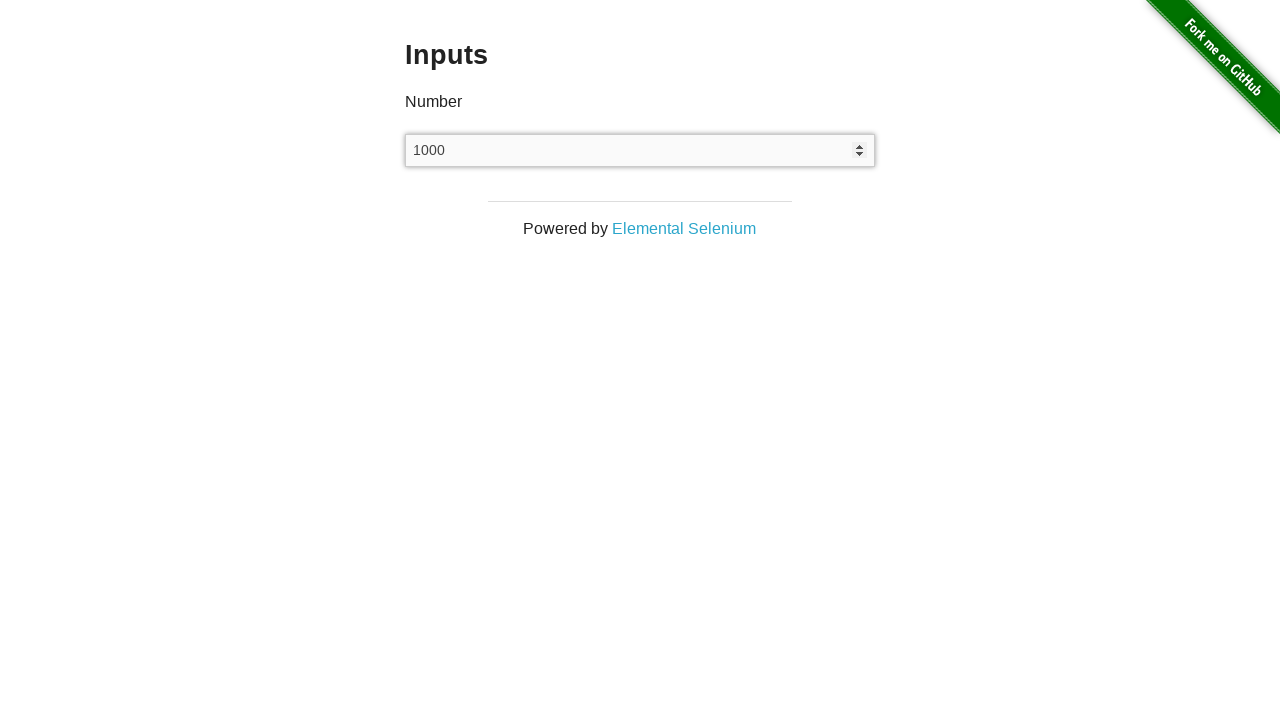

Waited 2 seconds to observe the input value
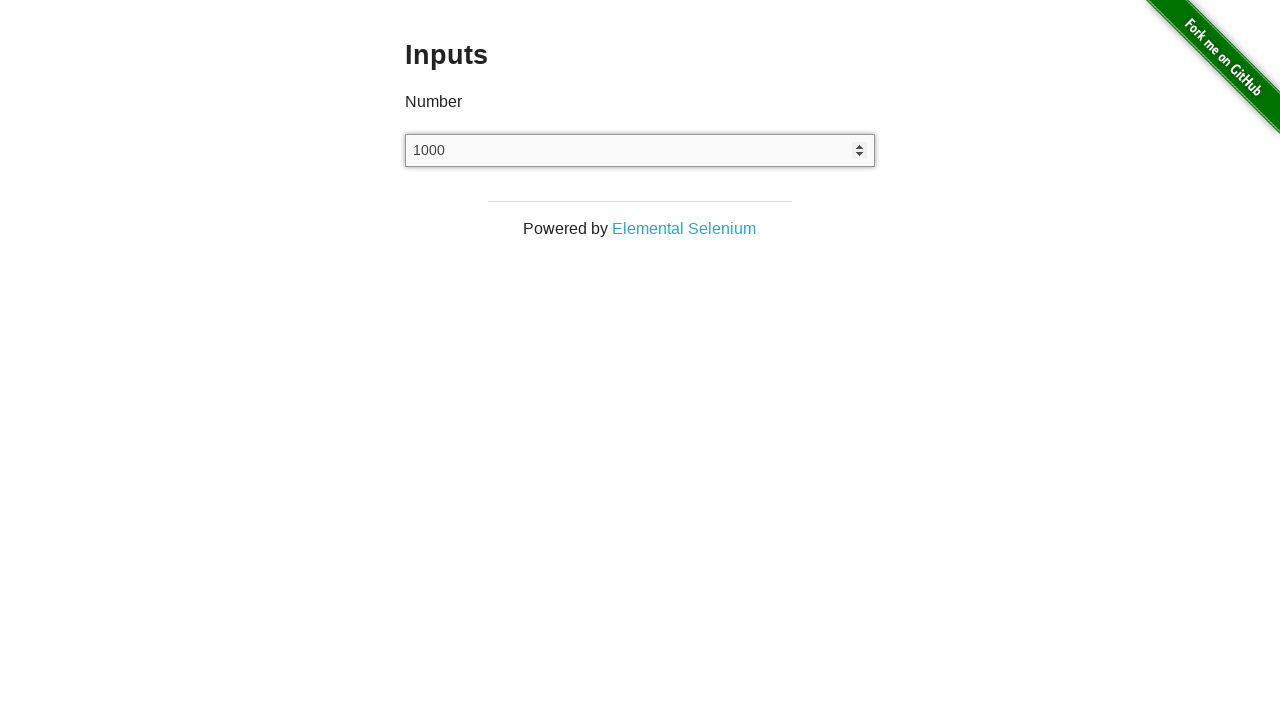

Cleared the input field on xpath=//*[@id="content"]/div/div/div/input
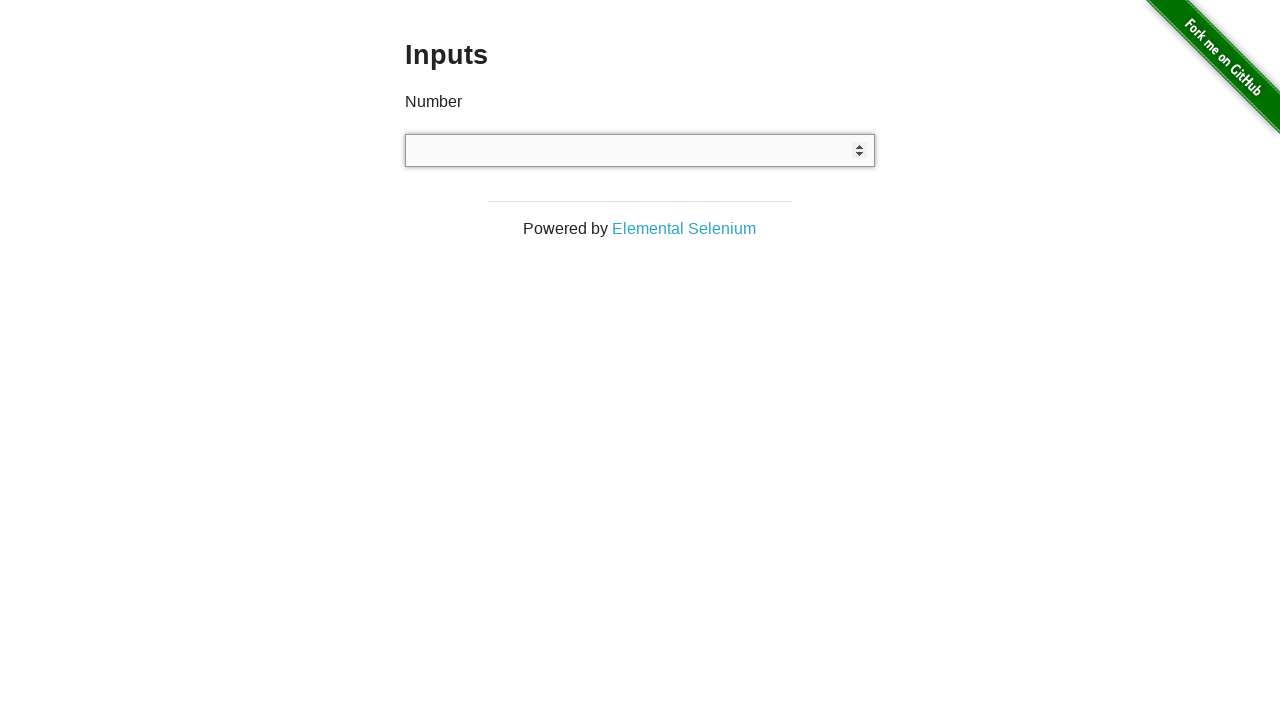

Waited 2 seconds after clearing the field
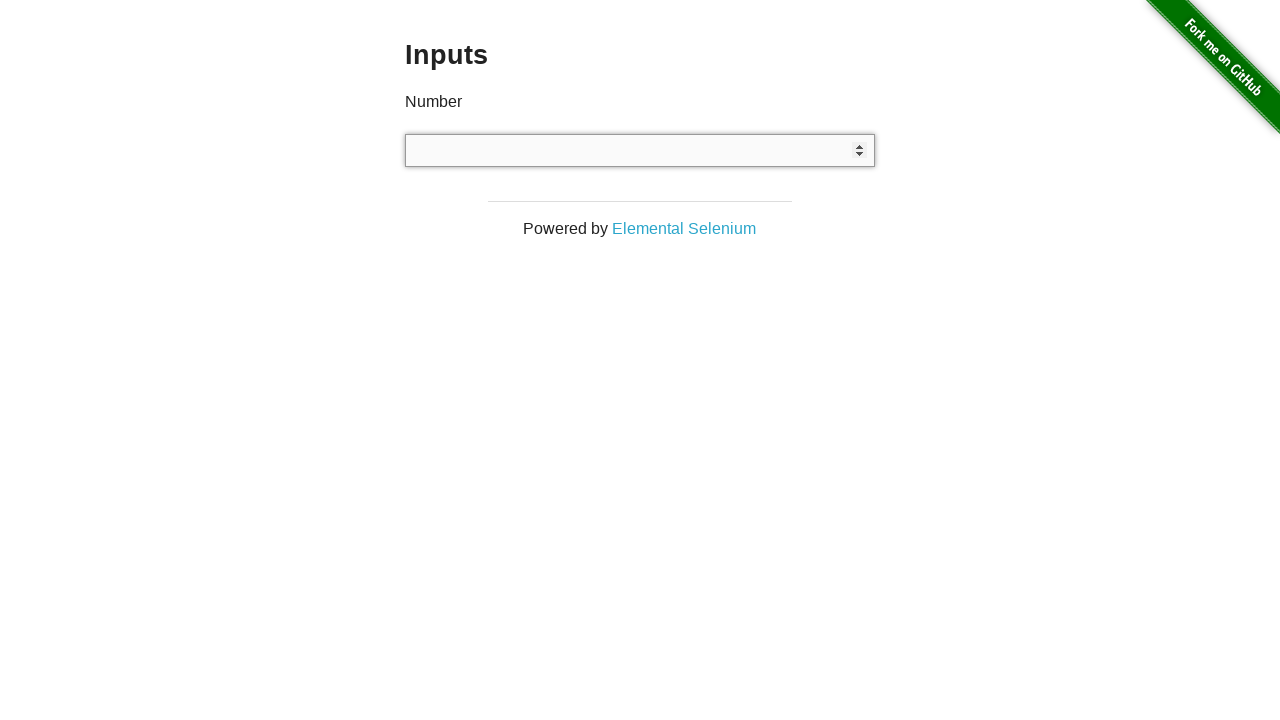

Filled input field with new numeric value '999' on xpath=//*[@id="content"]/div/div/div/input
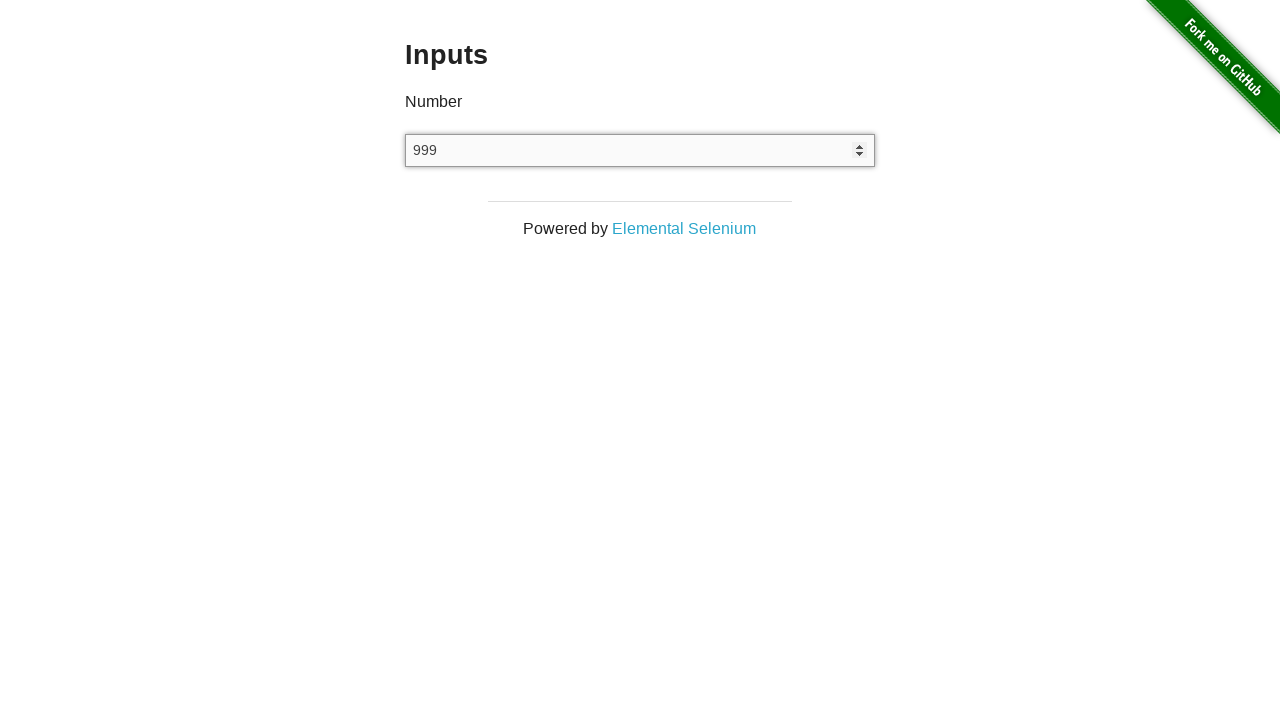

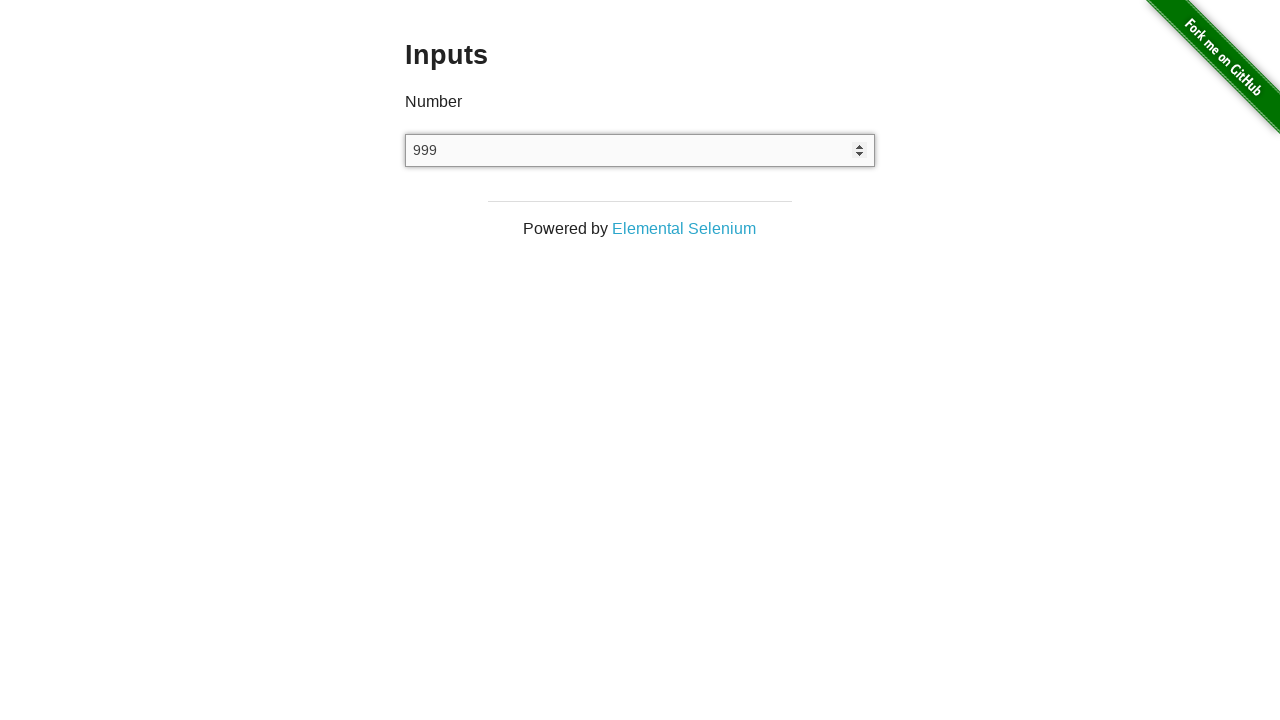